Tests that the disclosure button toggles aria-expanded attribute and shows/hides description when clicked

Starting URL: https://www.w3.org/WAI/ARIA/apg/patterns/disclosure/examples/disclosure-image-description/

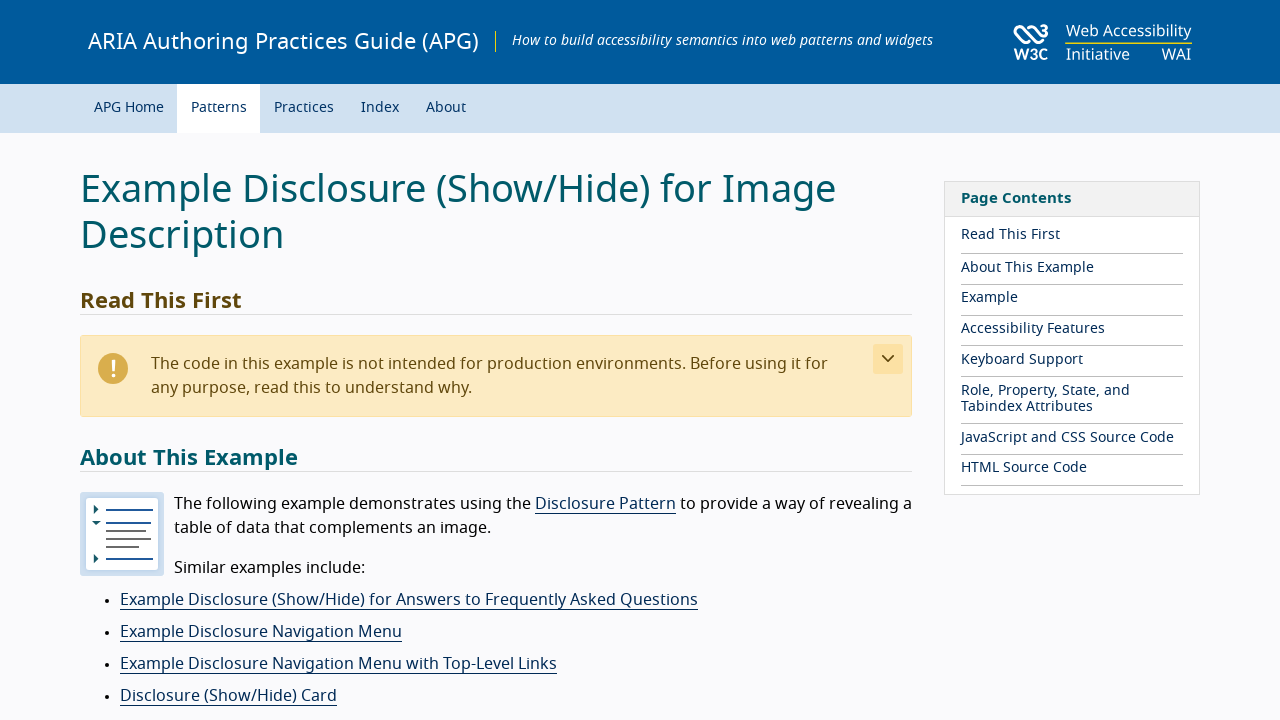

Located disclosure button and waited for it to be ready
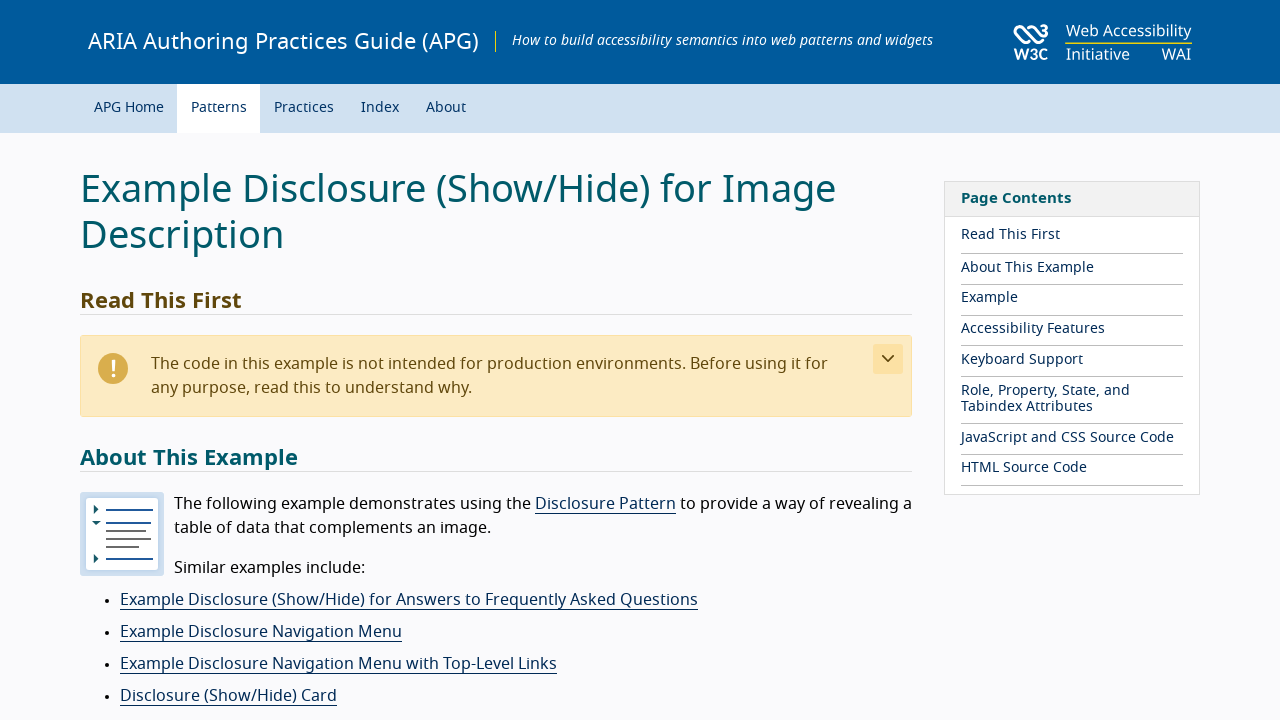

Verified initial aria-expanded attribute is 'false'
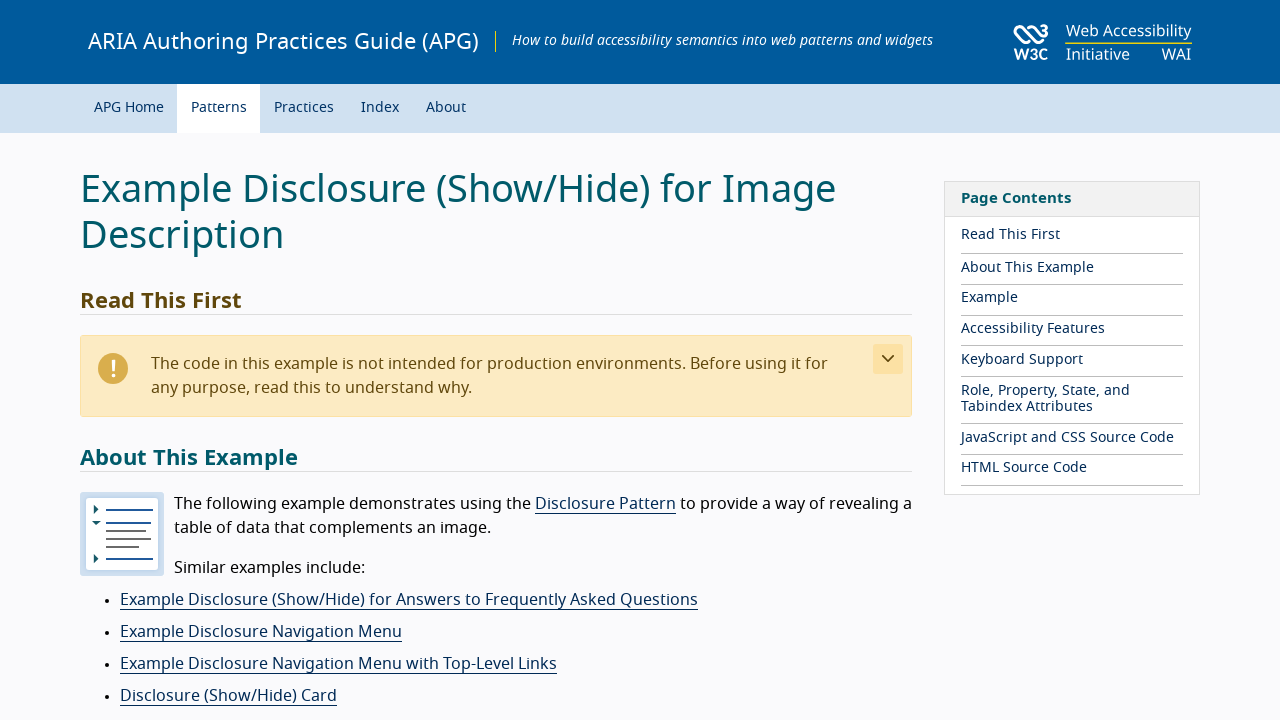

Clicked disclosure button to expand description at (204, 360) on #ex1 button
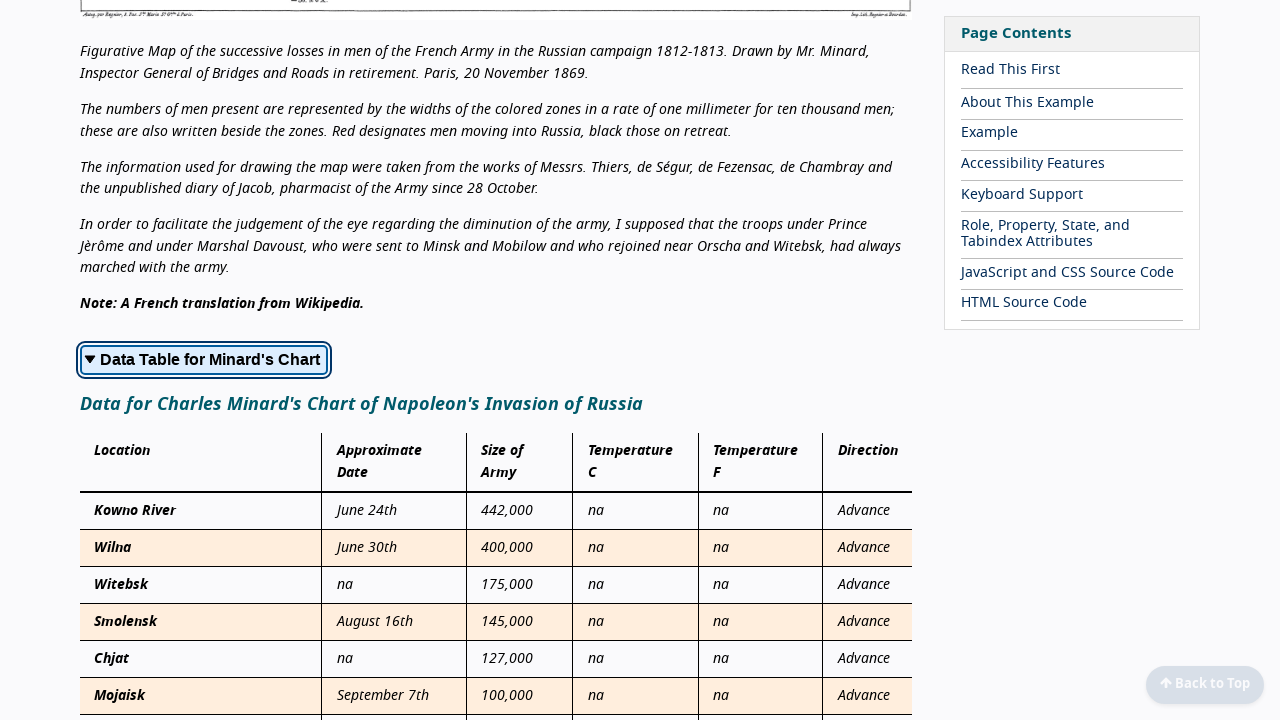

Verified aria-expanded attribute changed to 'true' after click
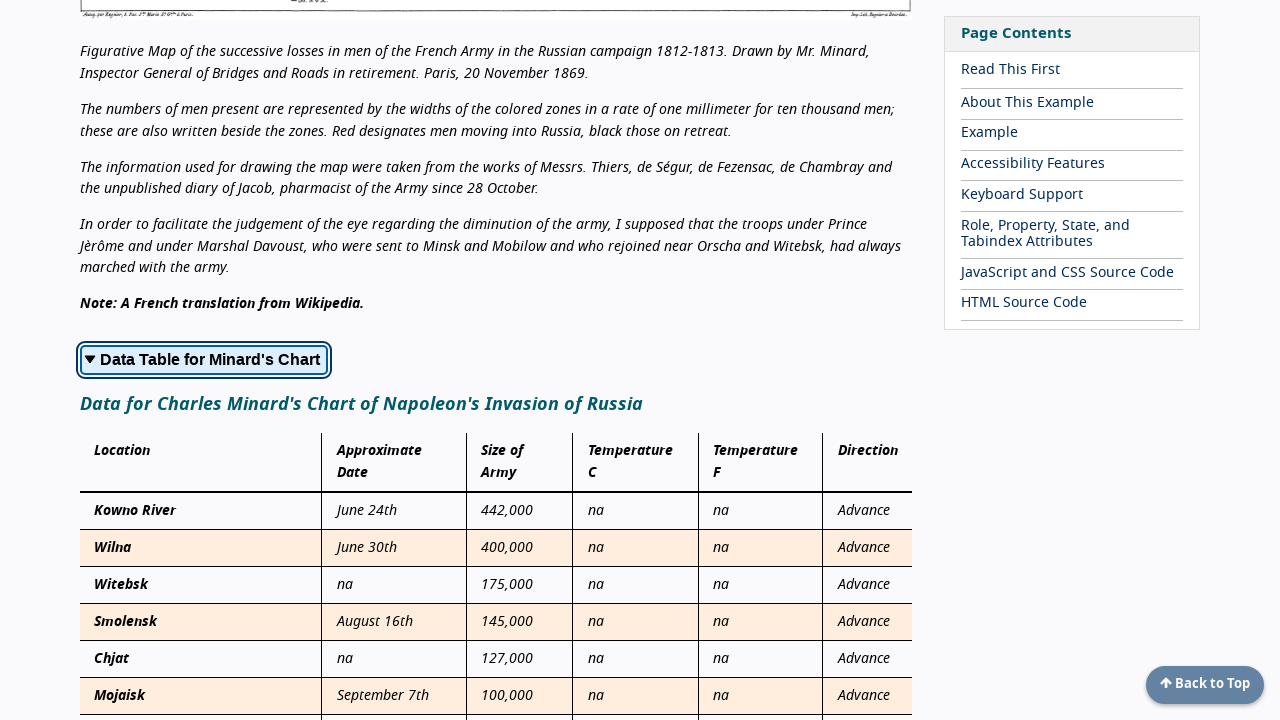

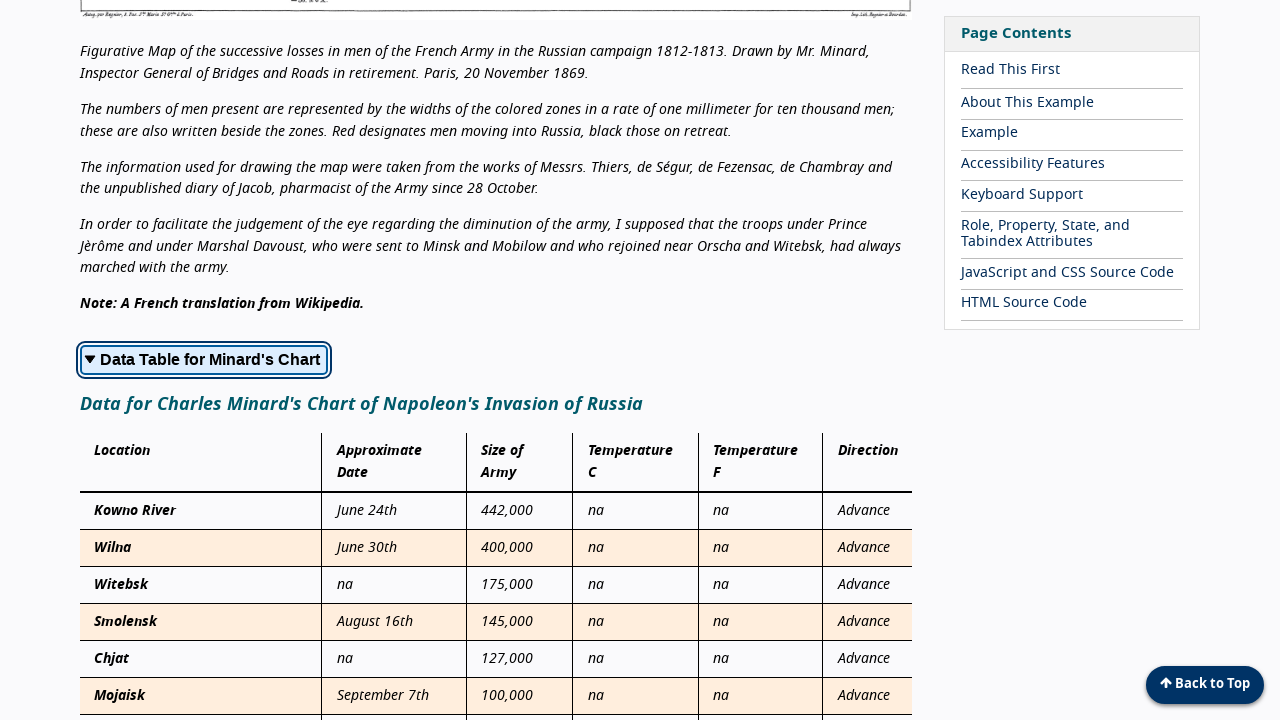